Tests Bootstrap dropdown functionality by clicking on a menu to expand it, then selecting "JavaScript" from the dropdown options

Starting URL: http://seleniumpractise.blogspot.in/2016/08/bootstrap-dropdown-example-for-selenium.html

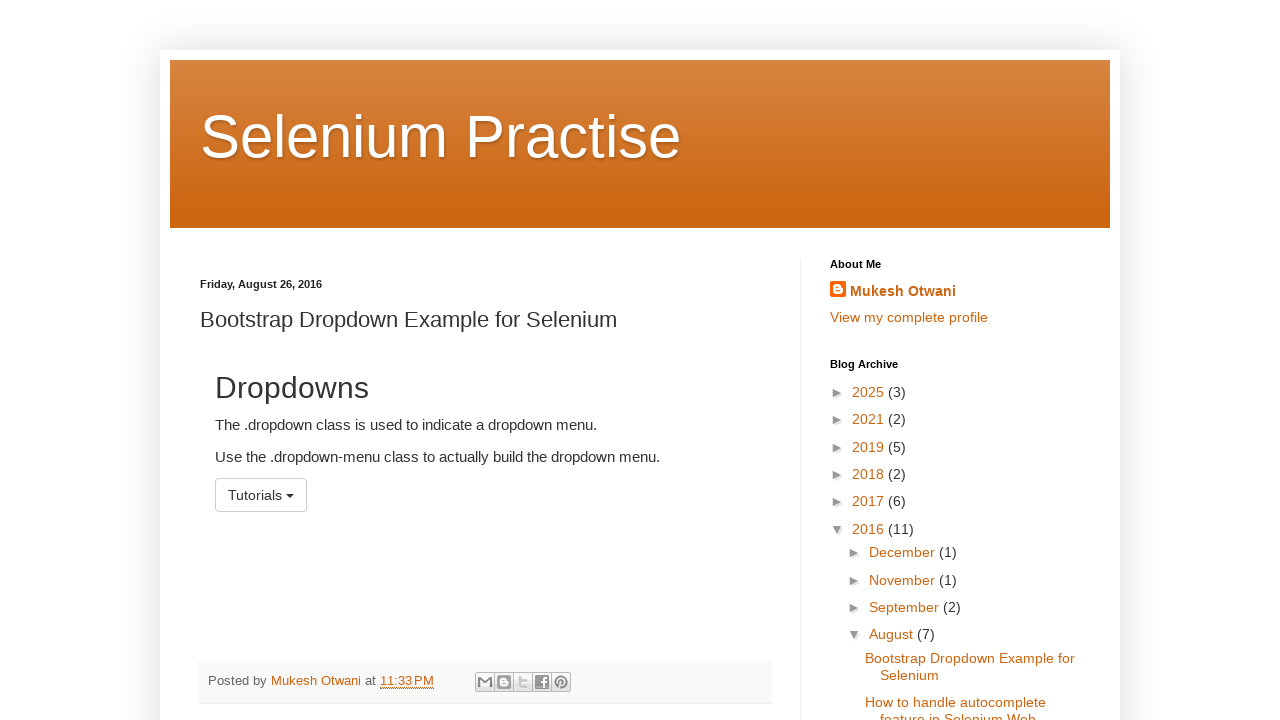

Clicked on dropdown menu to expand it at (261, 495) on #menu1
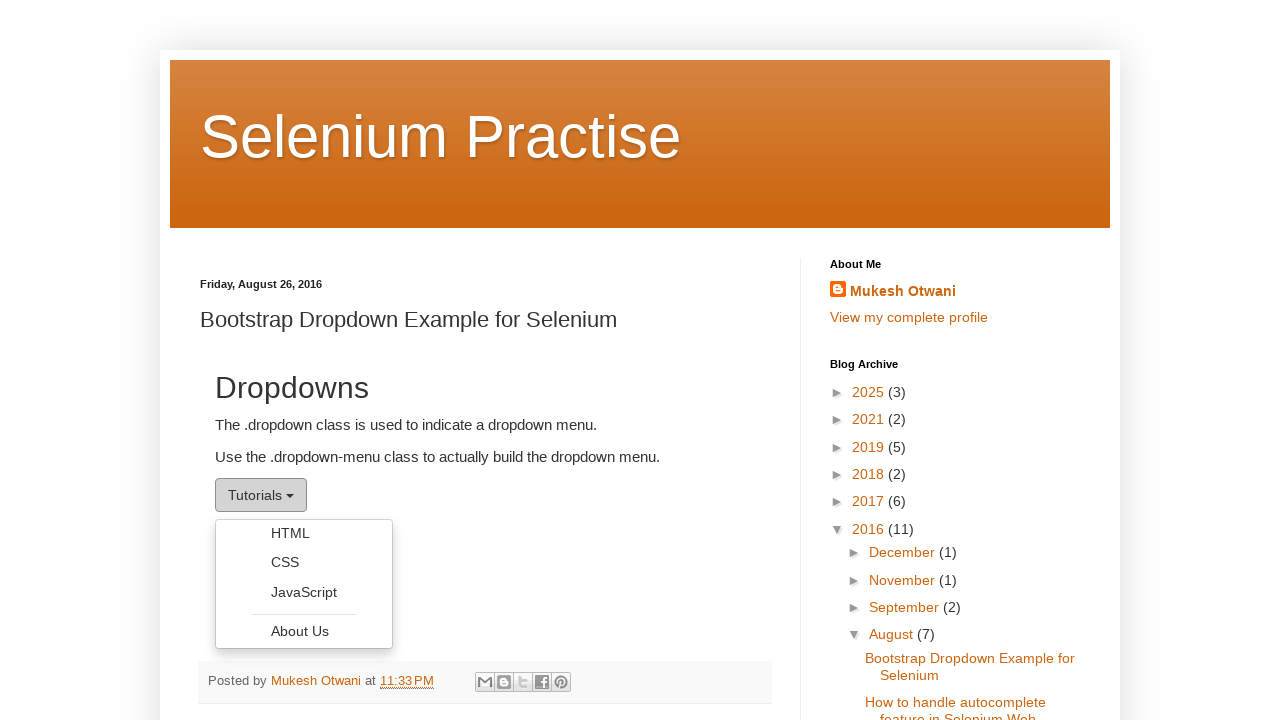

Dropdown menu items are now visible
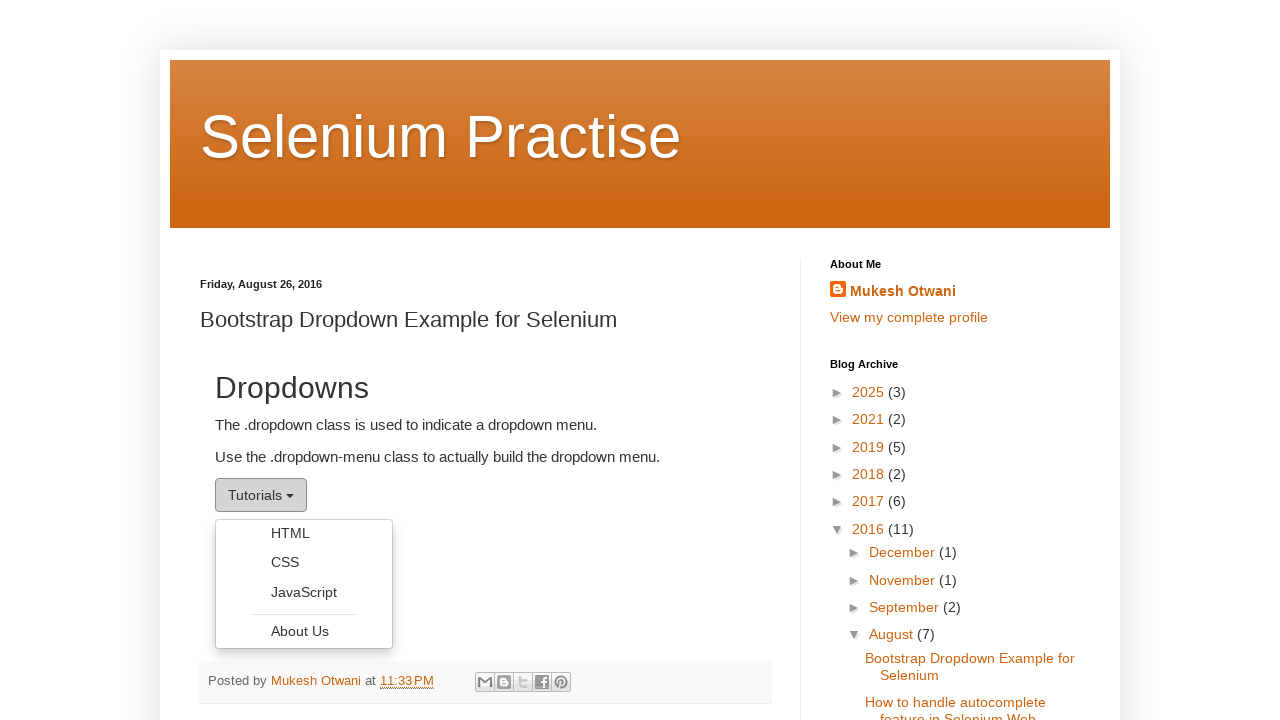

Selected 'JavaScript' option from dropdown menu at (304, 592) on ul.dropdown-menu li a:has-text('JavaScript')
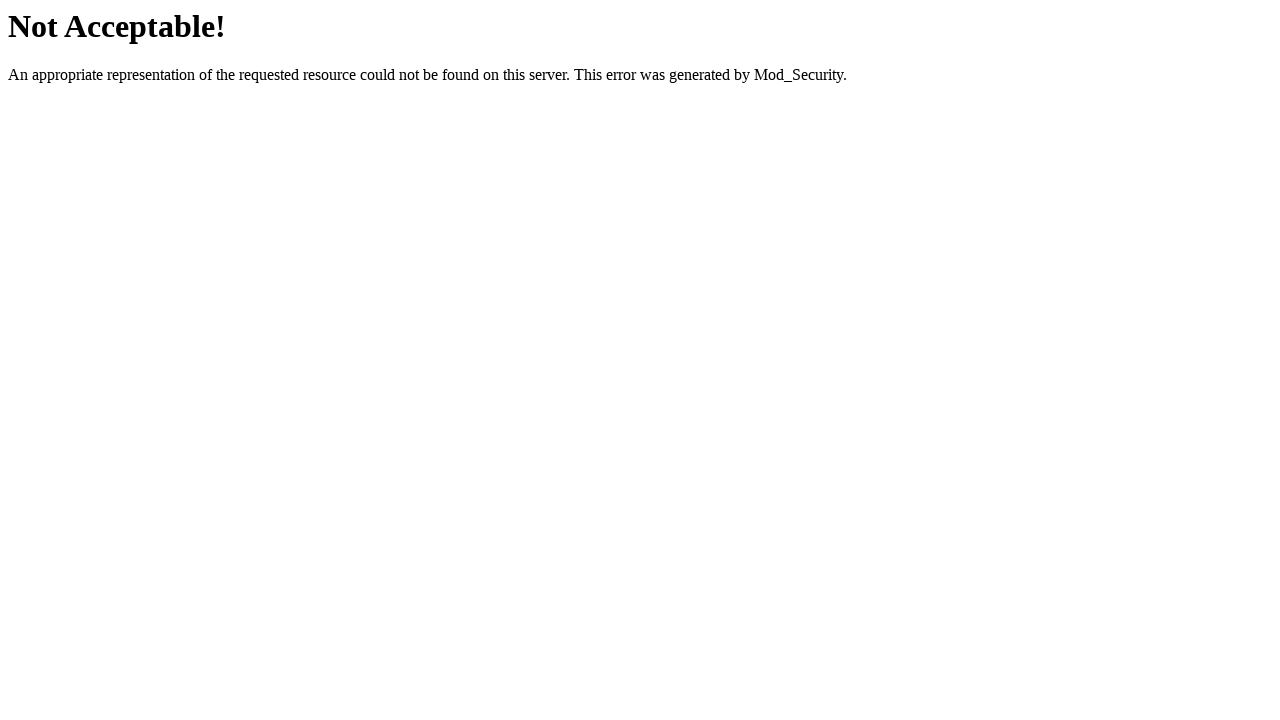

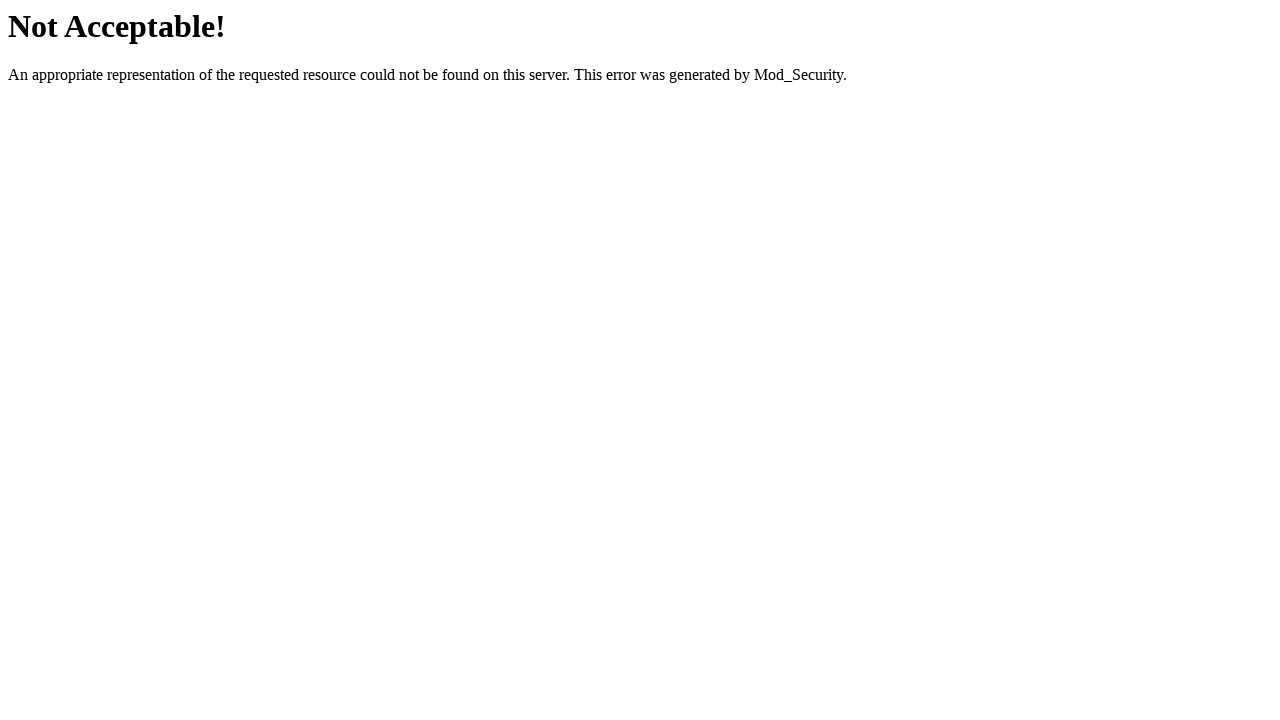